Tests scrolling functionality on a page with a fixed header table, scrolls the page and table, then verifies that the sum of values in the fourth column matches the displayed total

Starting URL: https://rahulshettyacademy.com/AutomationPractice/

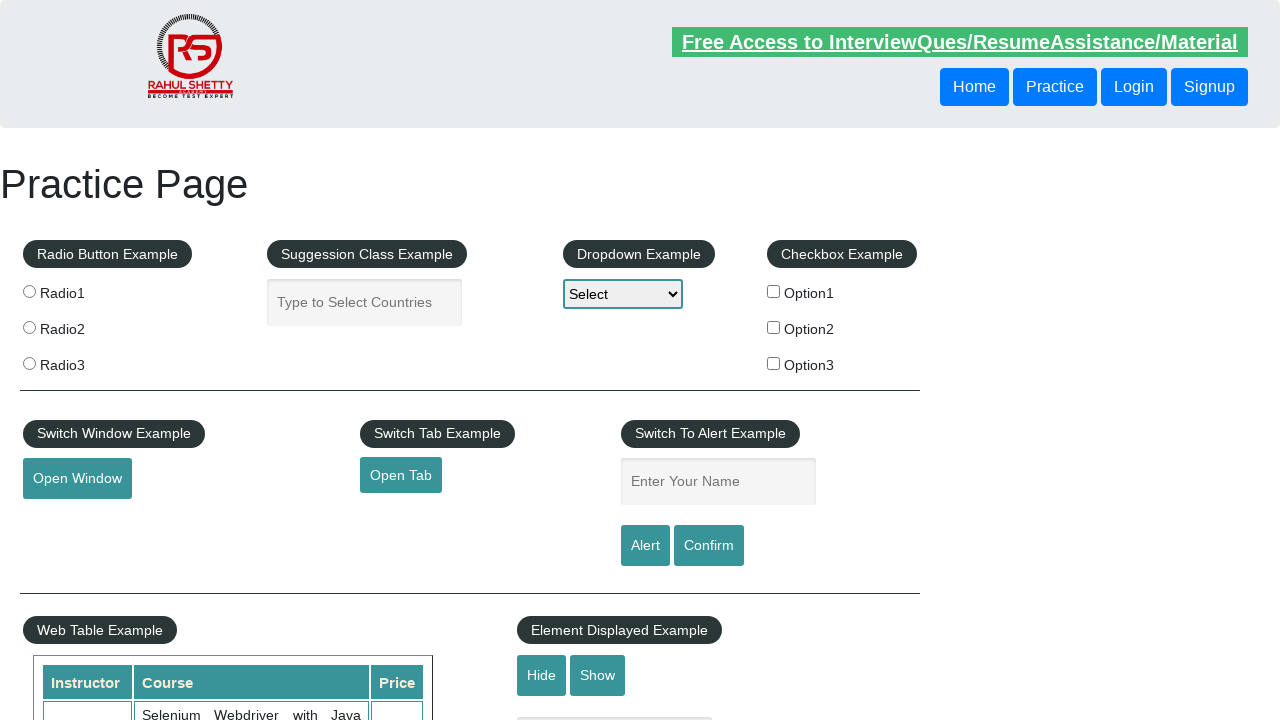

Scrolled main page down by 500 pixels
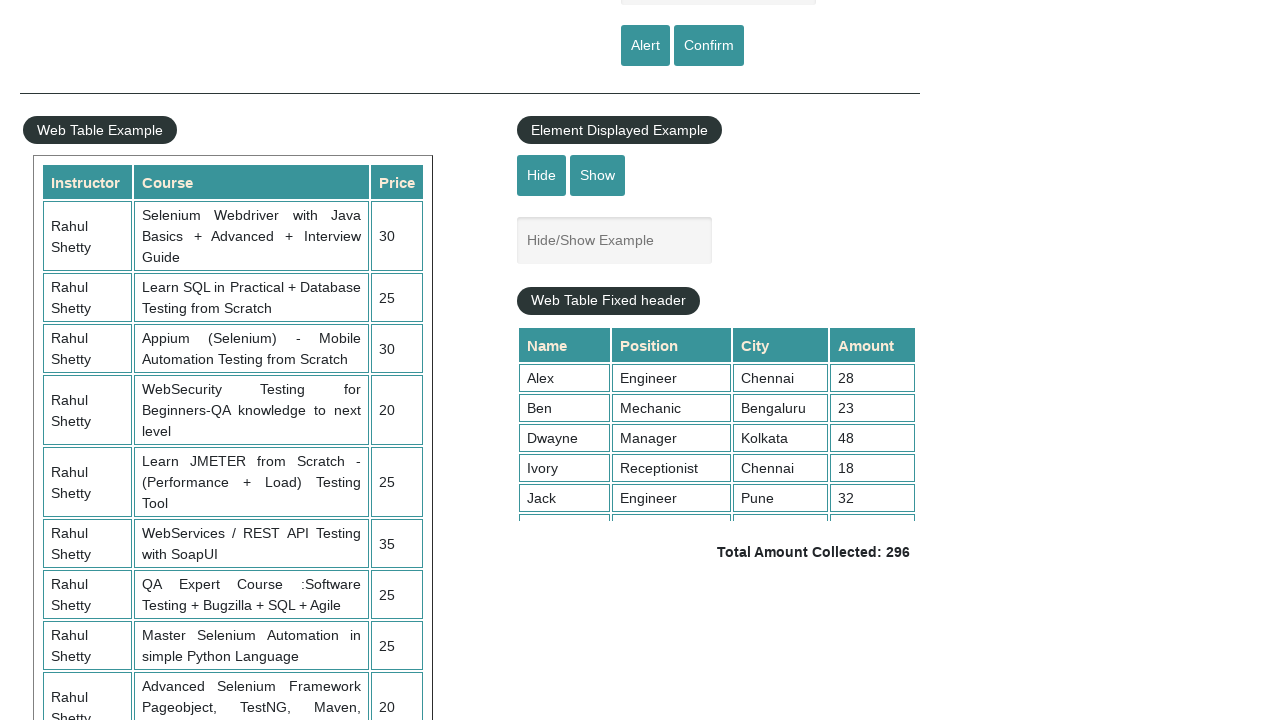

Waited 3 seconds for scroll to complete
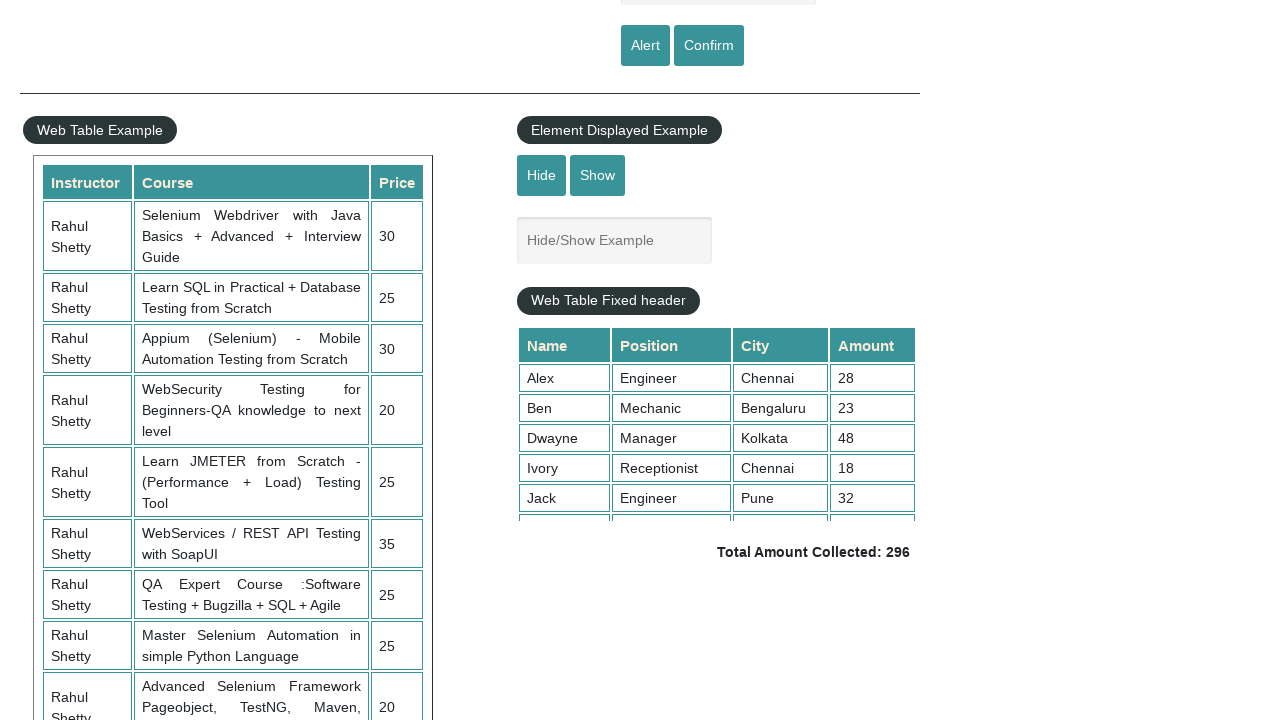

Scrolled fixed header table down by 300 pixels
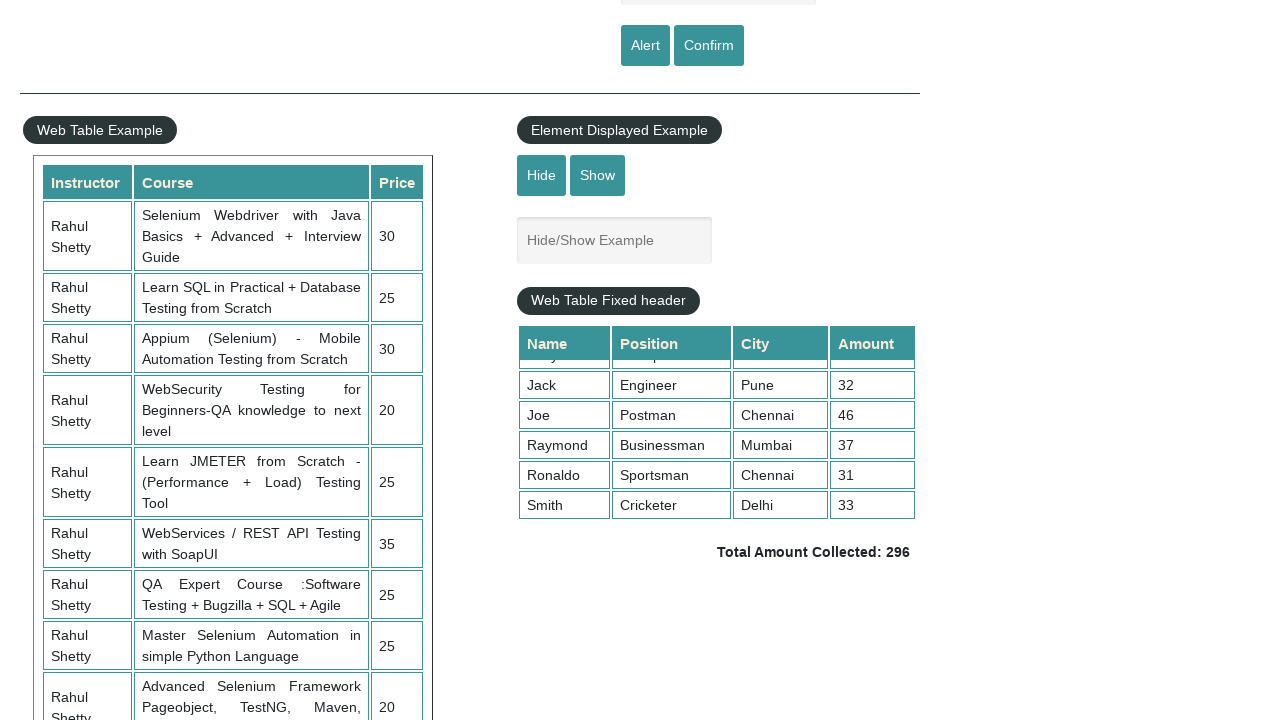

Retrieved all values from 4th column of table
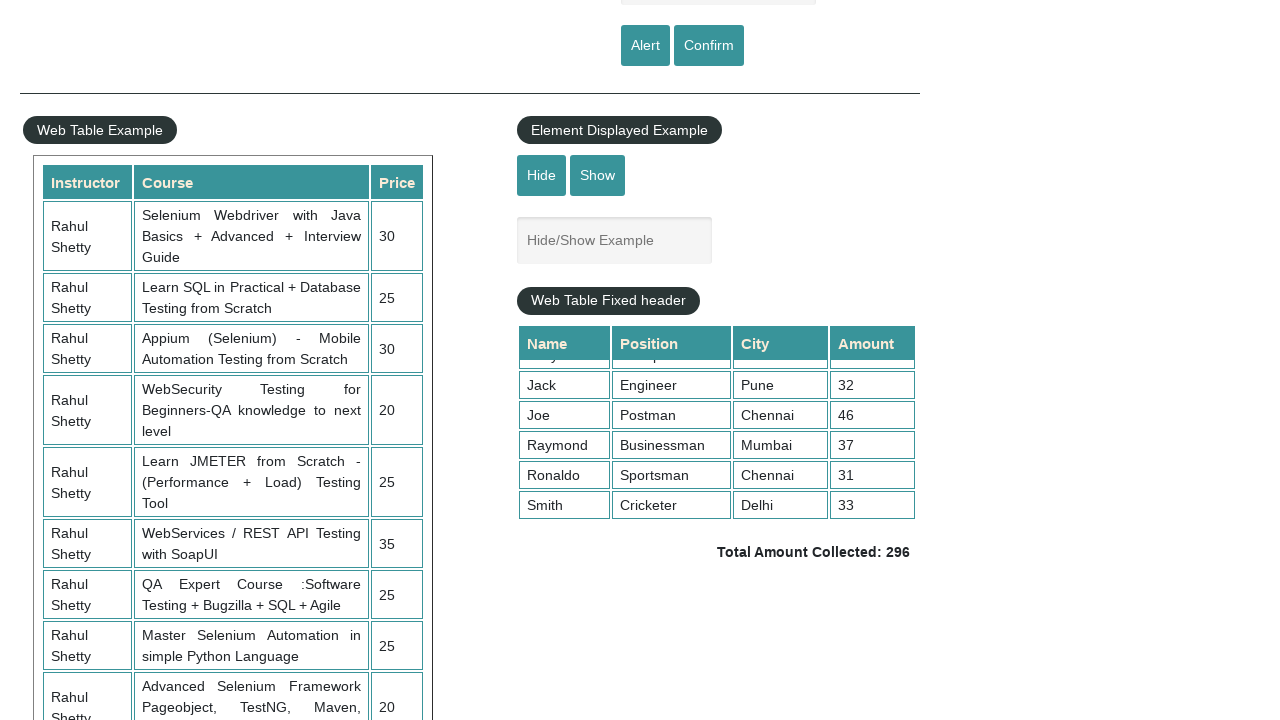

Calculated sum of 4th column values: 296
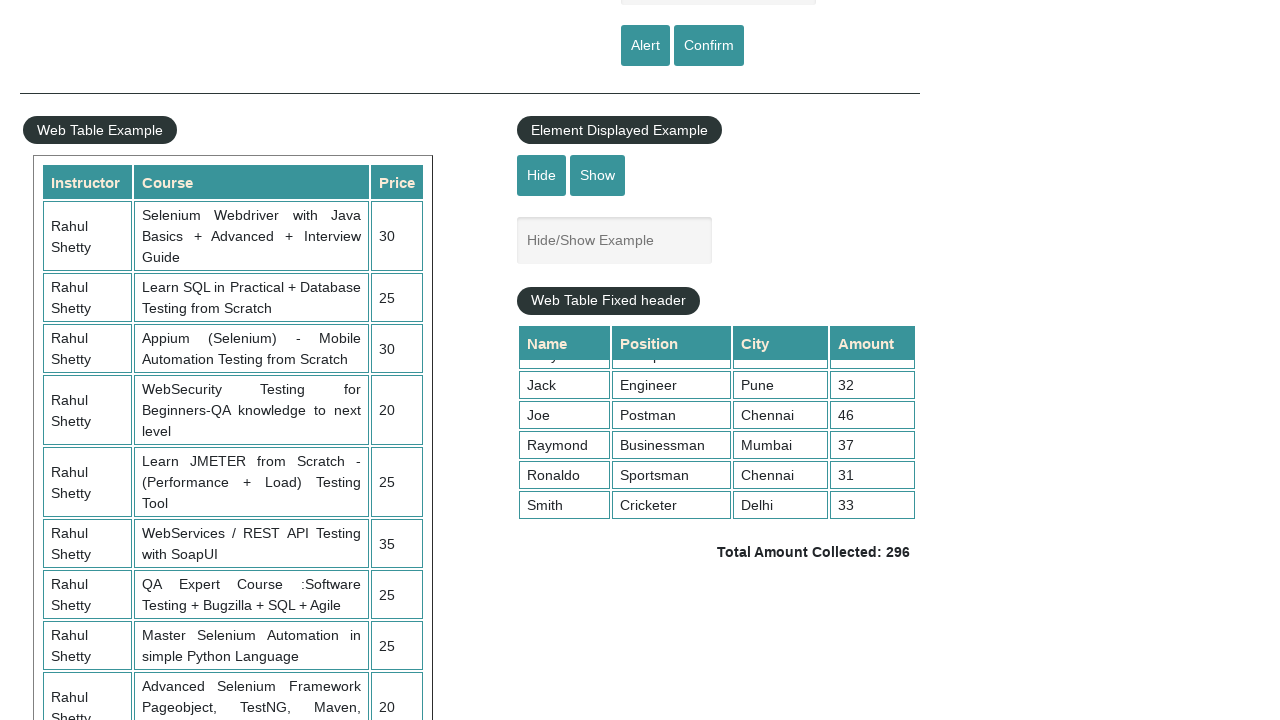

Retrieved displayed total amount from page
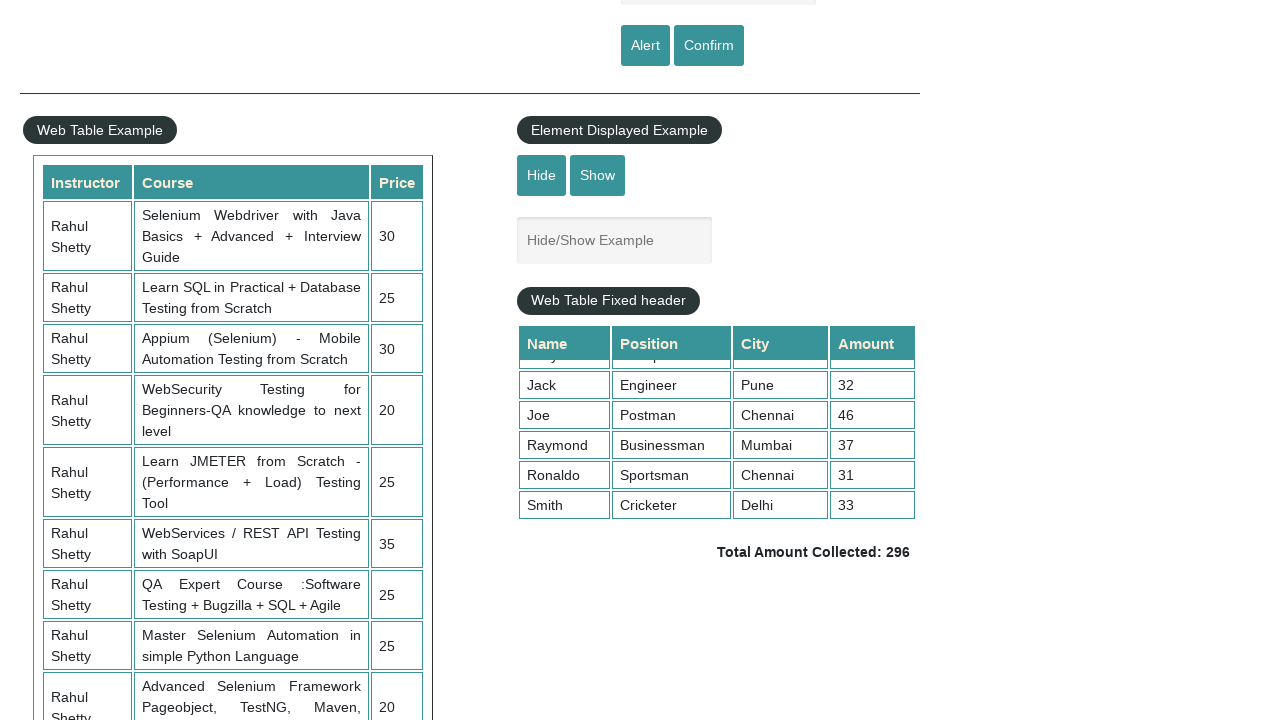

Parsed total value from text: 296
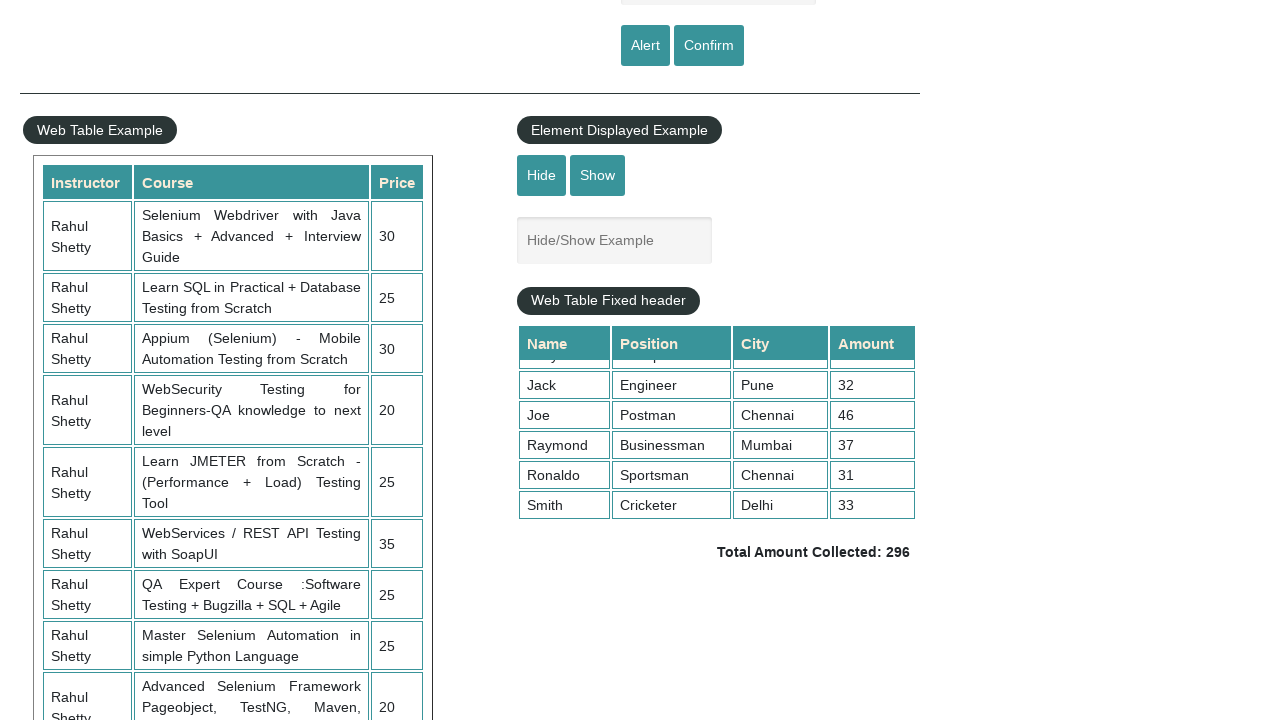

Verified sum 296 matches displayed total 296
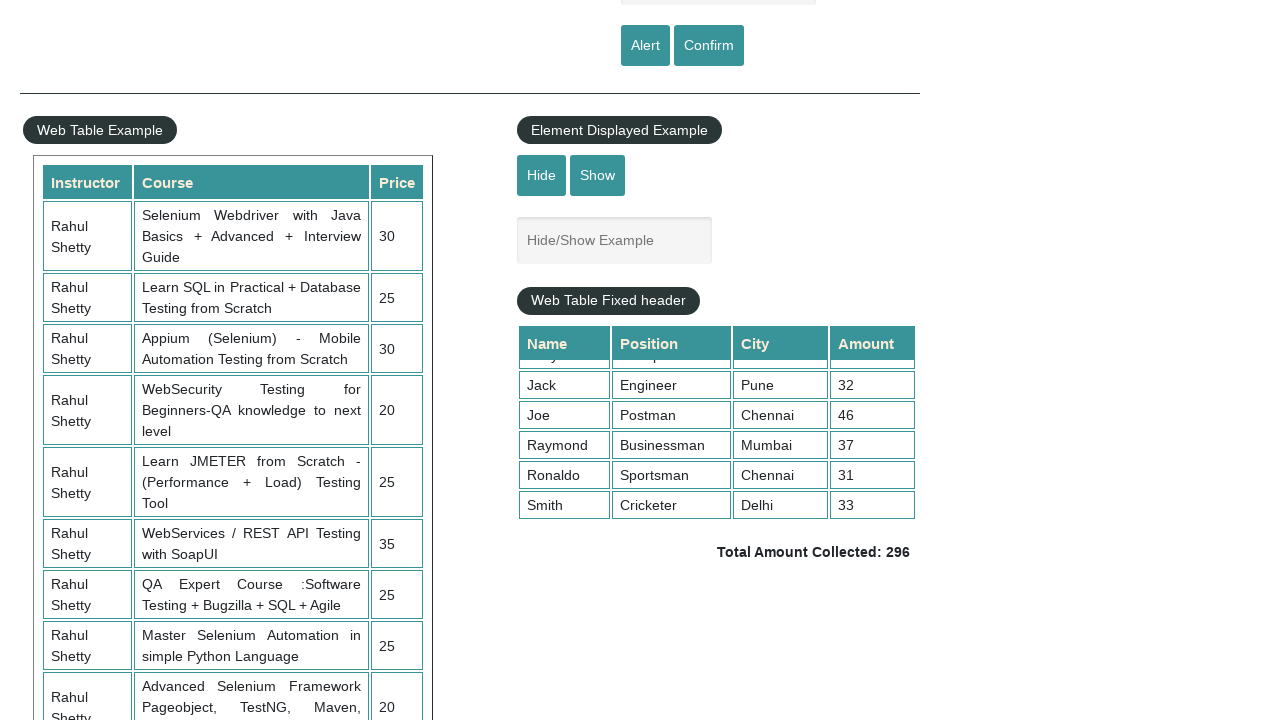

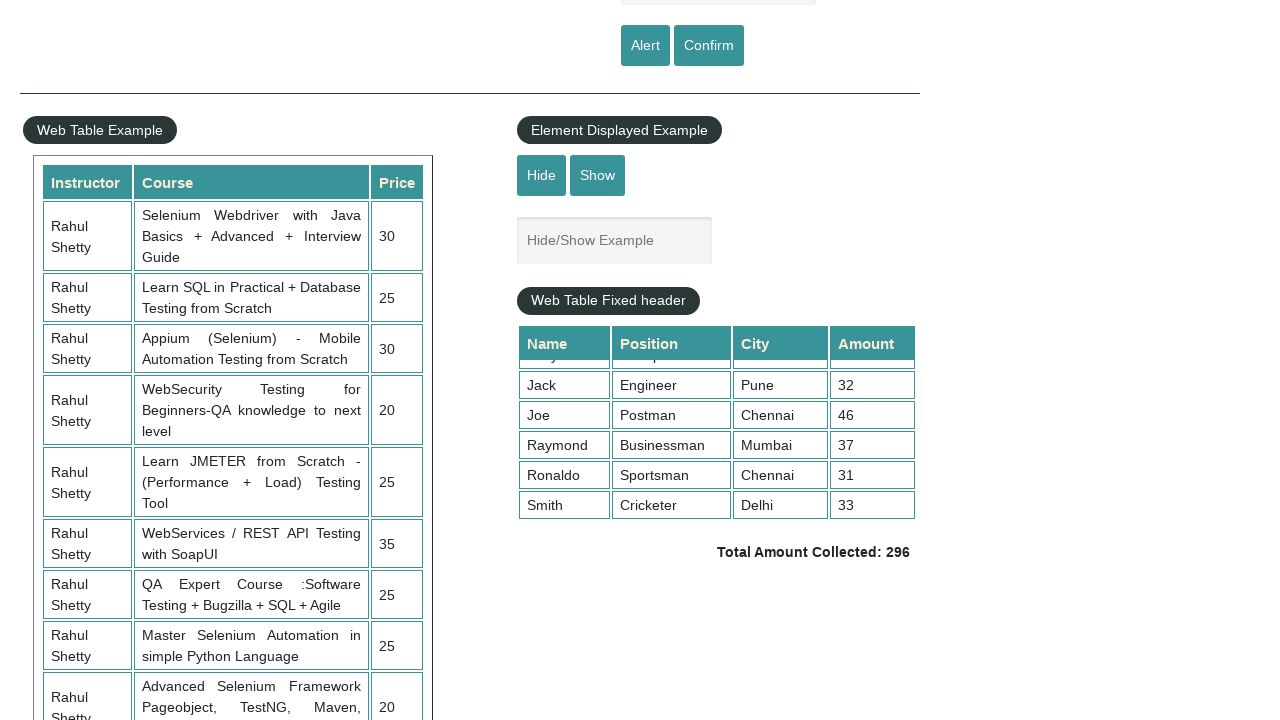